Tests Lorem Ipsum text generation by selecting bytes option, entering an amount, clicking generate, and verifying the generated text appears

Starting URL: https://lipsum.com

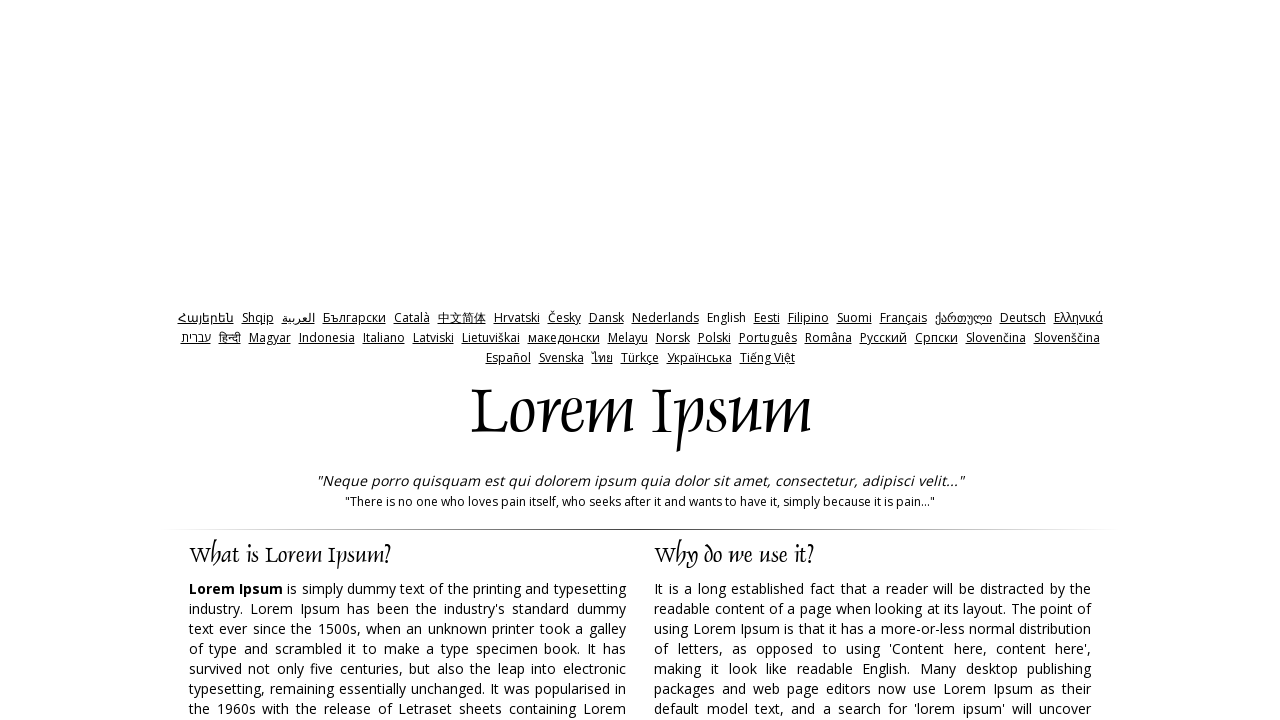

Clicked 'bytes' radio button option at (735, 360) on #bytes
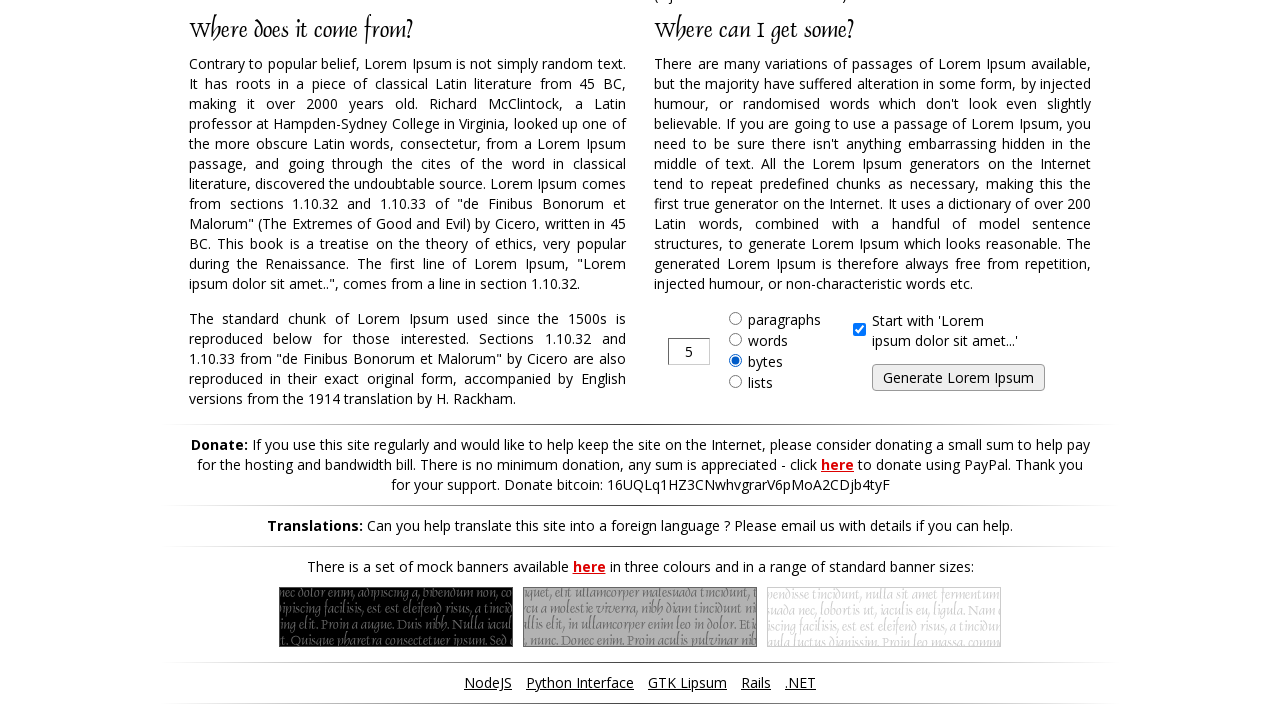

Cleared the amount field on #amount
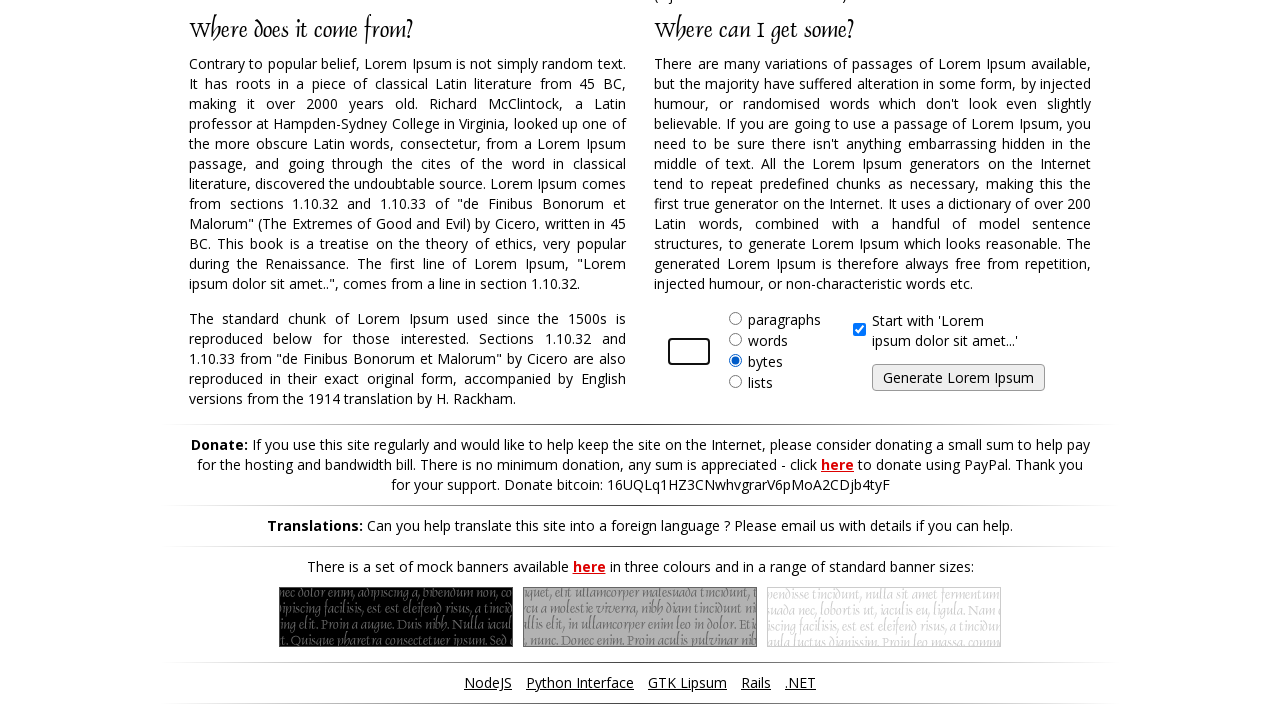

Entered 141 bytes into the amount field on #amount
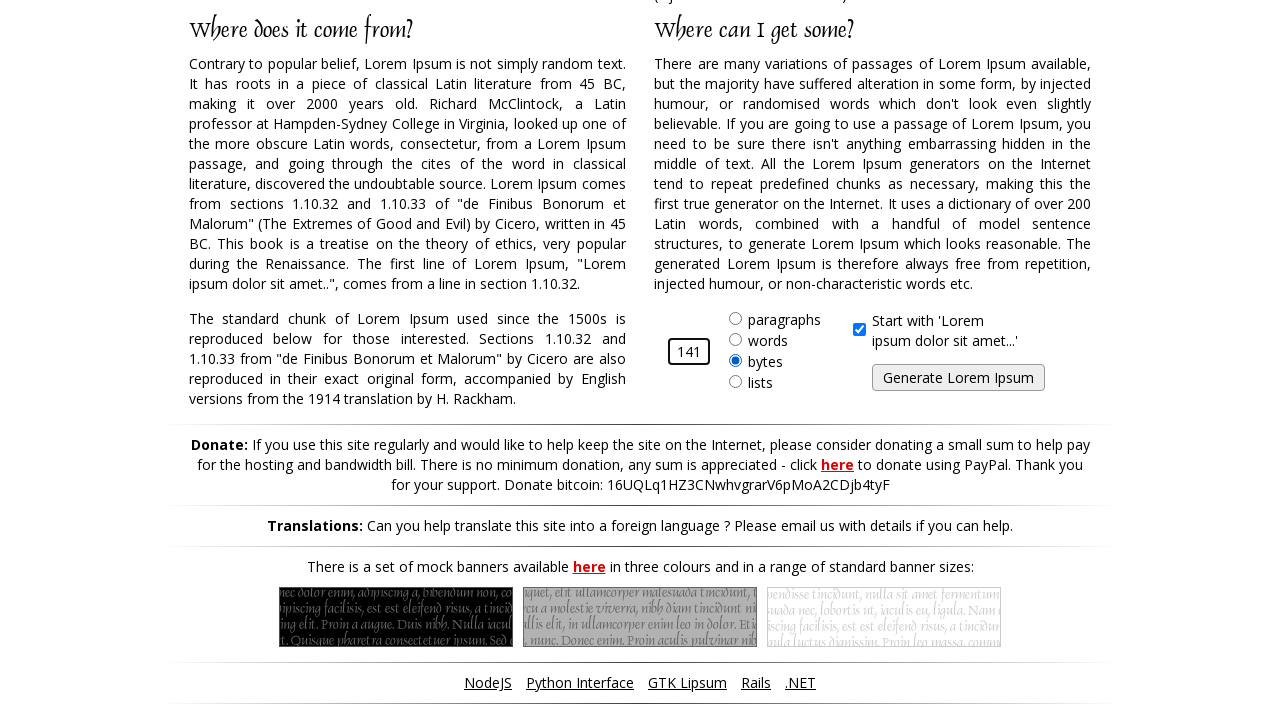

Clicked the generate button at (958, 378) on #generate
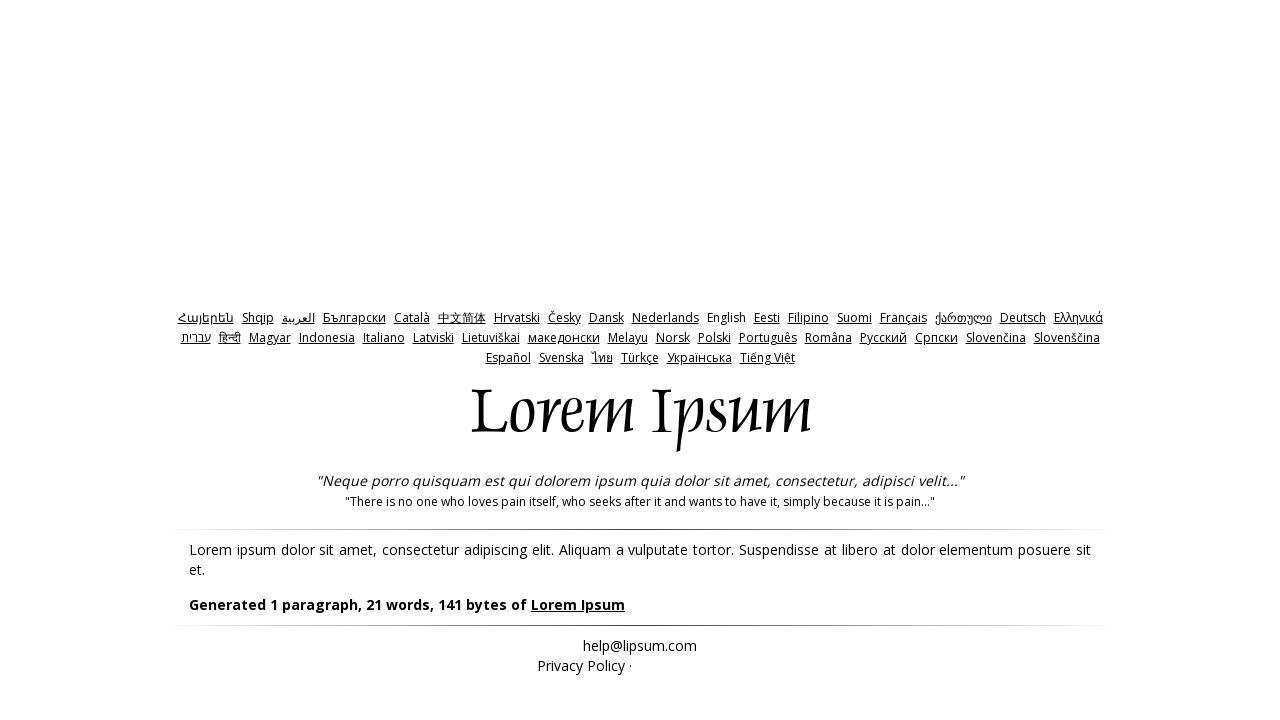

Generated Lorem Ipsum text appeared on page
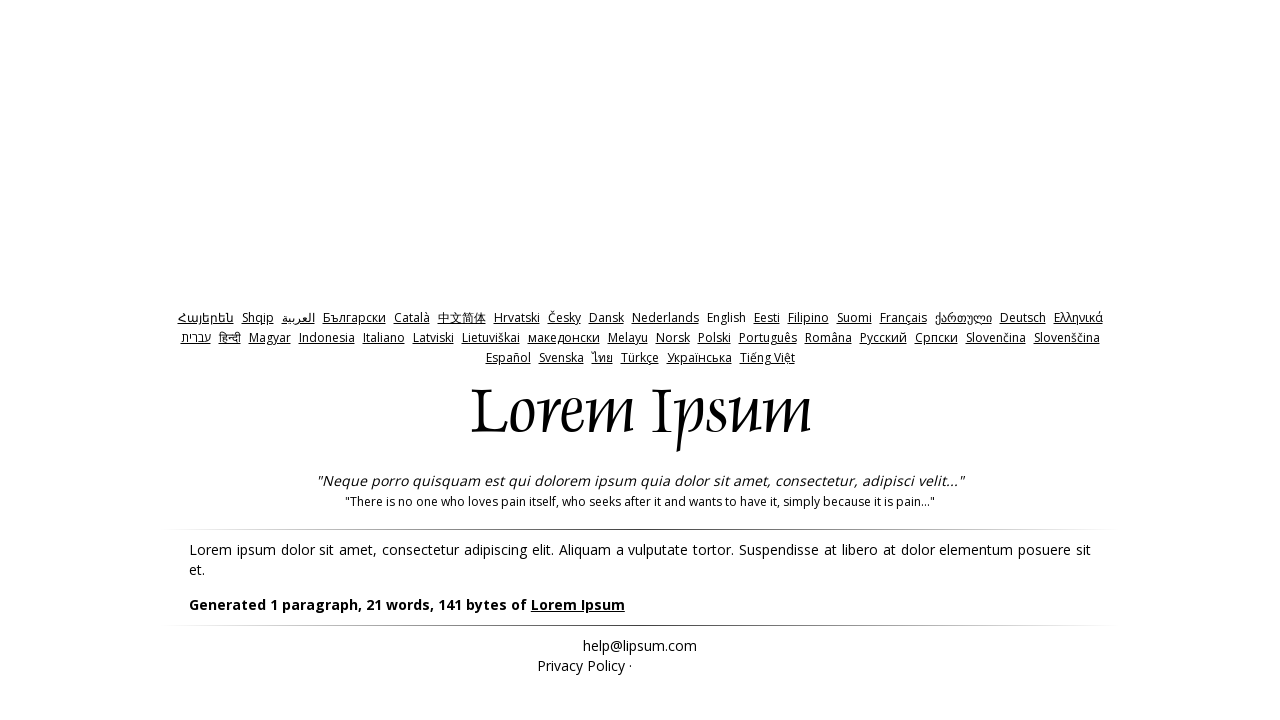

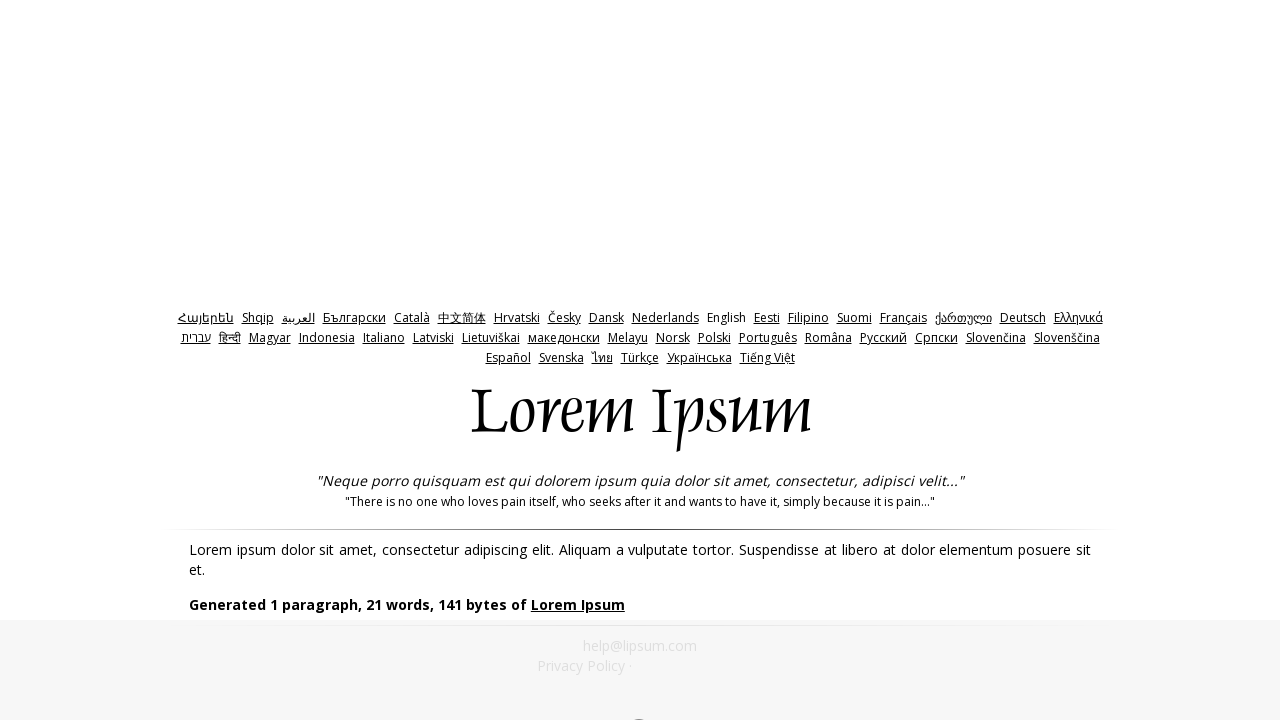